Tests element display status by checking if email textbox, age checkbox, and name text are displayed, then interacts with visible elements

Starting URL: https://automationfc.github.io/basic-form/index.html

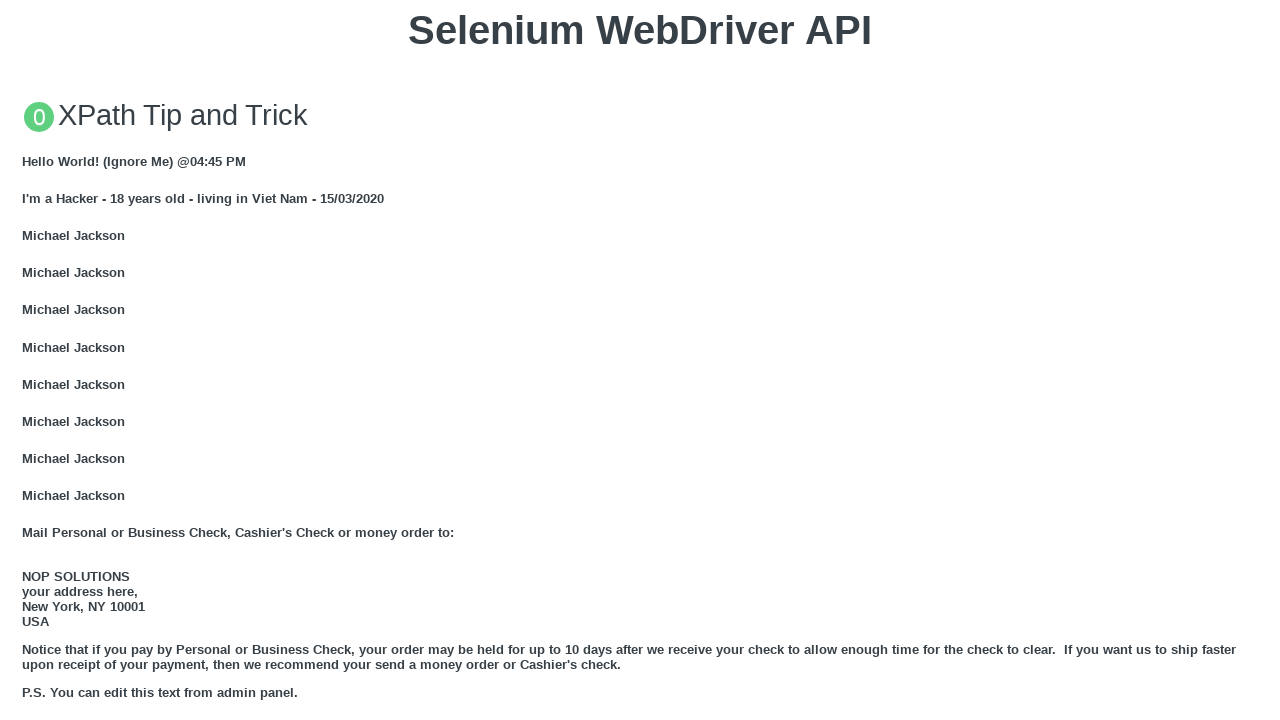

Email textbox is displayed and filled with 'testuser@example.com' on #mail
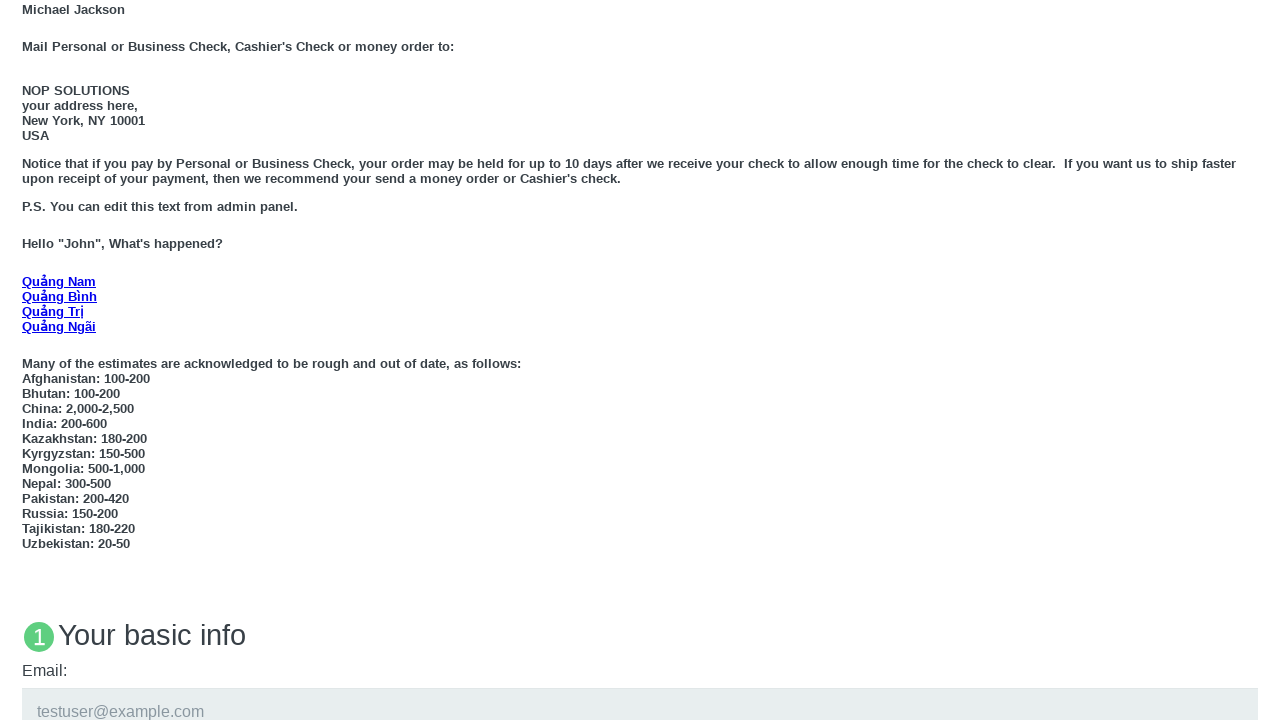

Under 18 checkbox is displayed and clicked at (28, 360) on #under_18
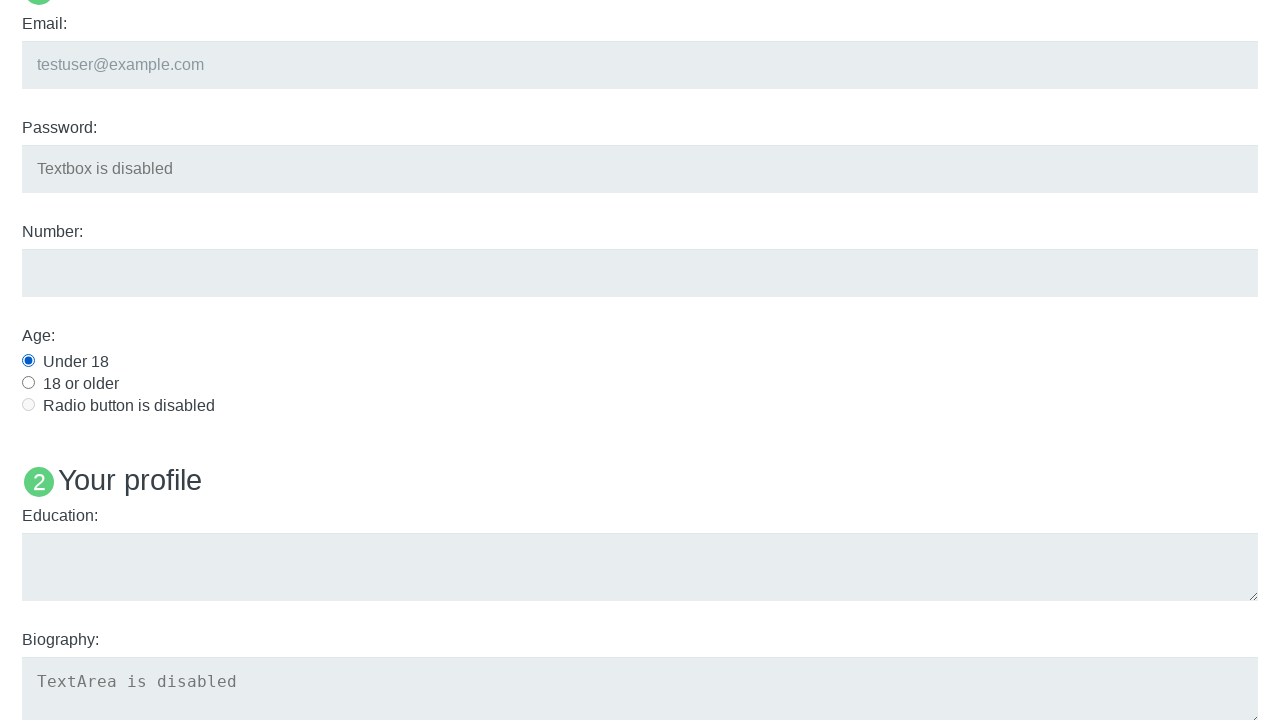

Name: User5 text is not displayed
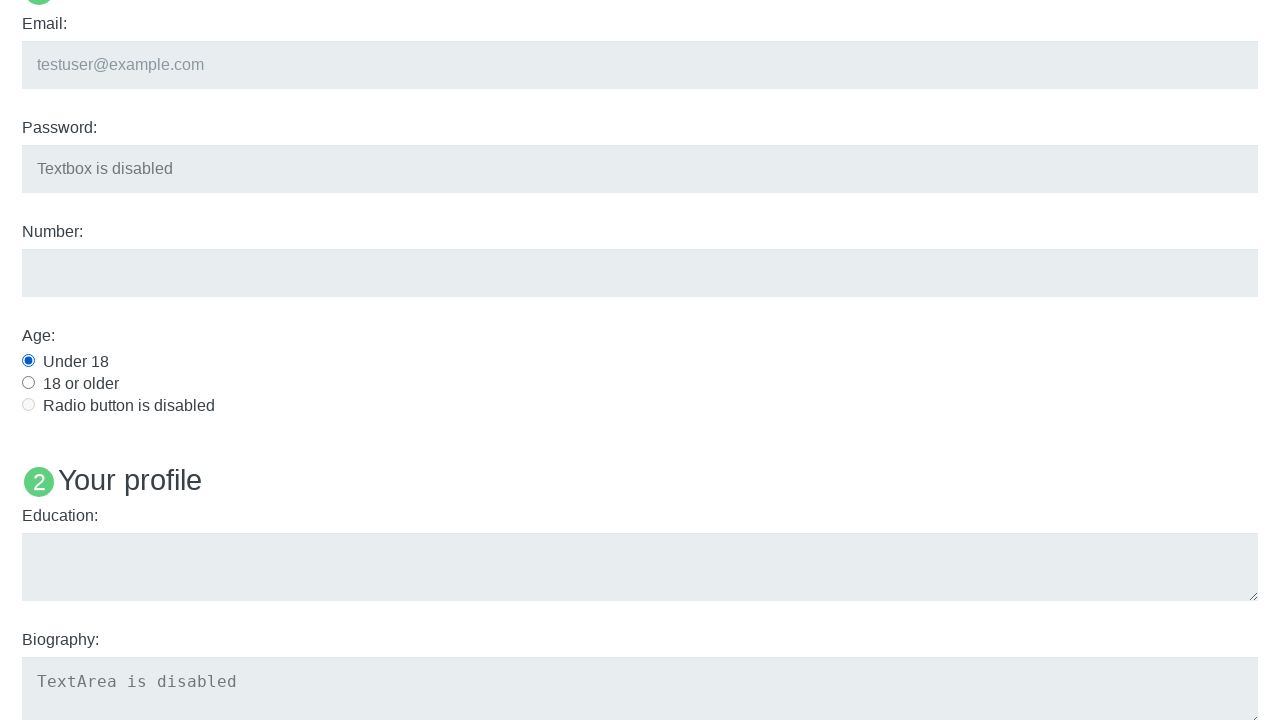

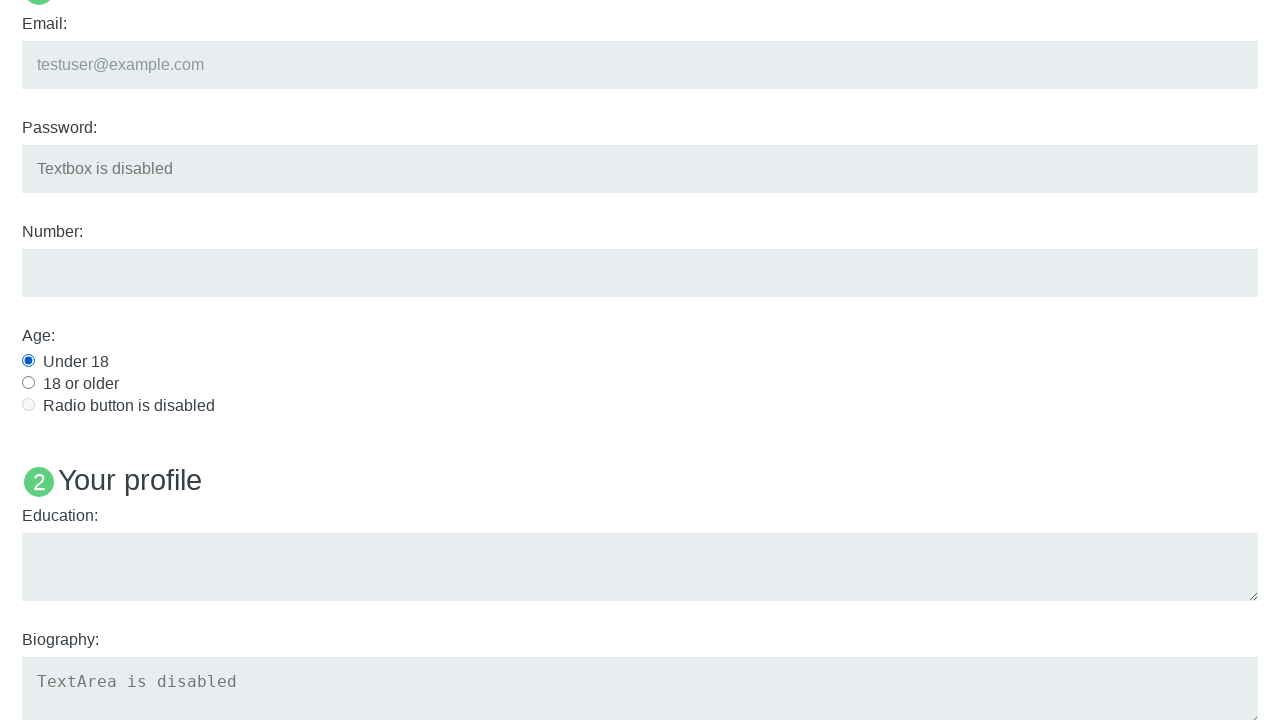